Tests iframe/frame switching functionality by navigating into single and multiple nested frames and entering text into input fields within those frames.

Starting URL: http://demo.automationtesting.in/Frames.html

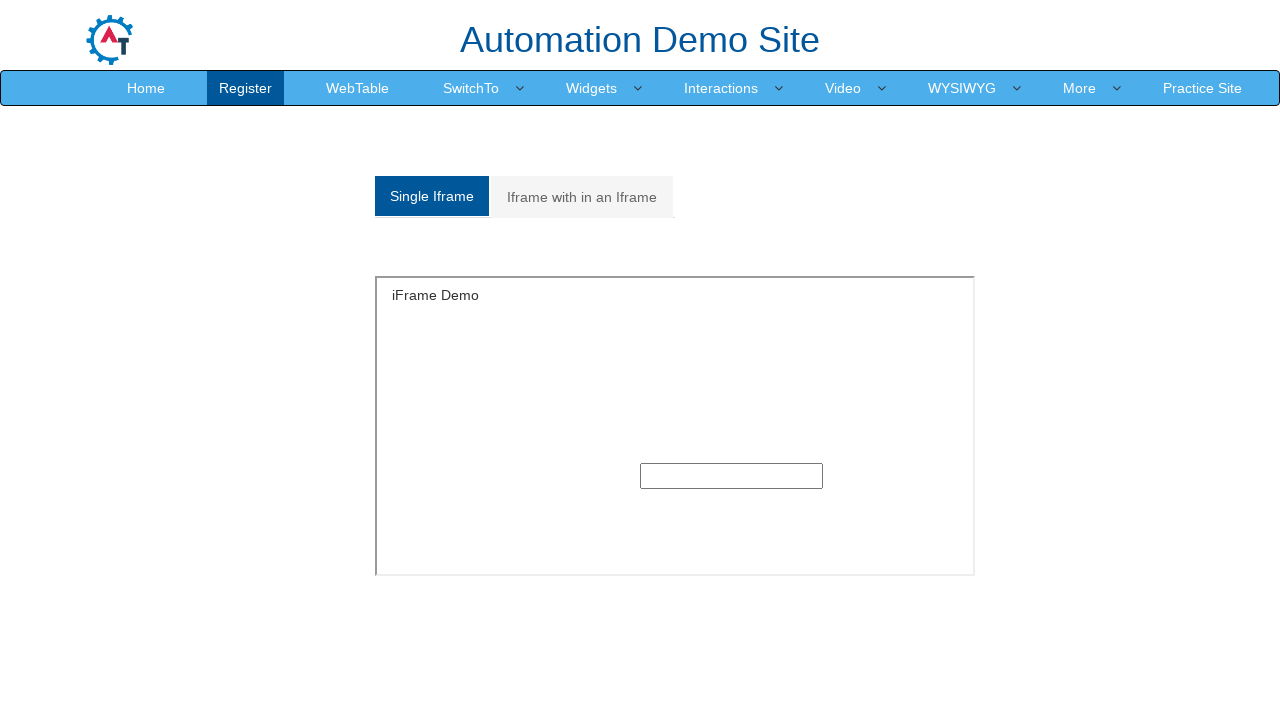

Located single frame iframe with ID 'singleframe'
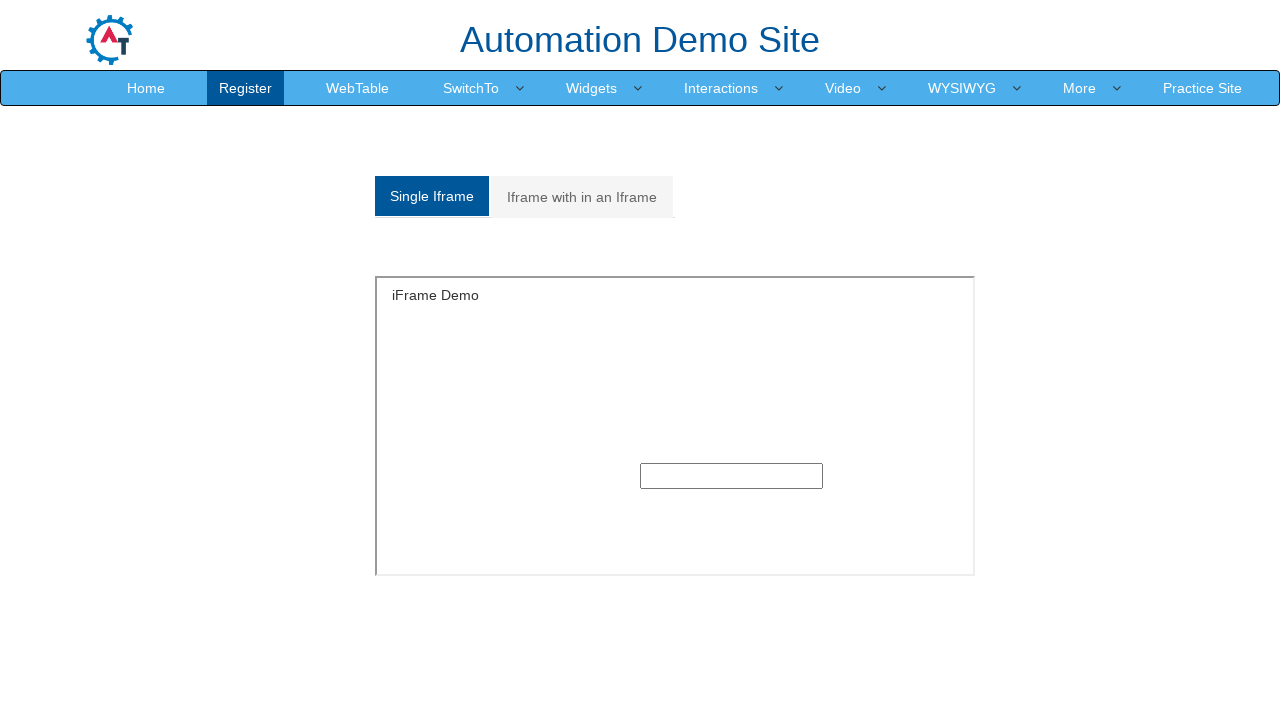

Filled text input field in single frame with 'Hello World' on #singleframe >> internal:control=enter-frame >> input[type='text']
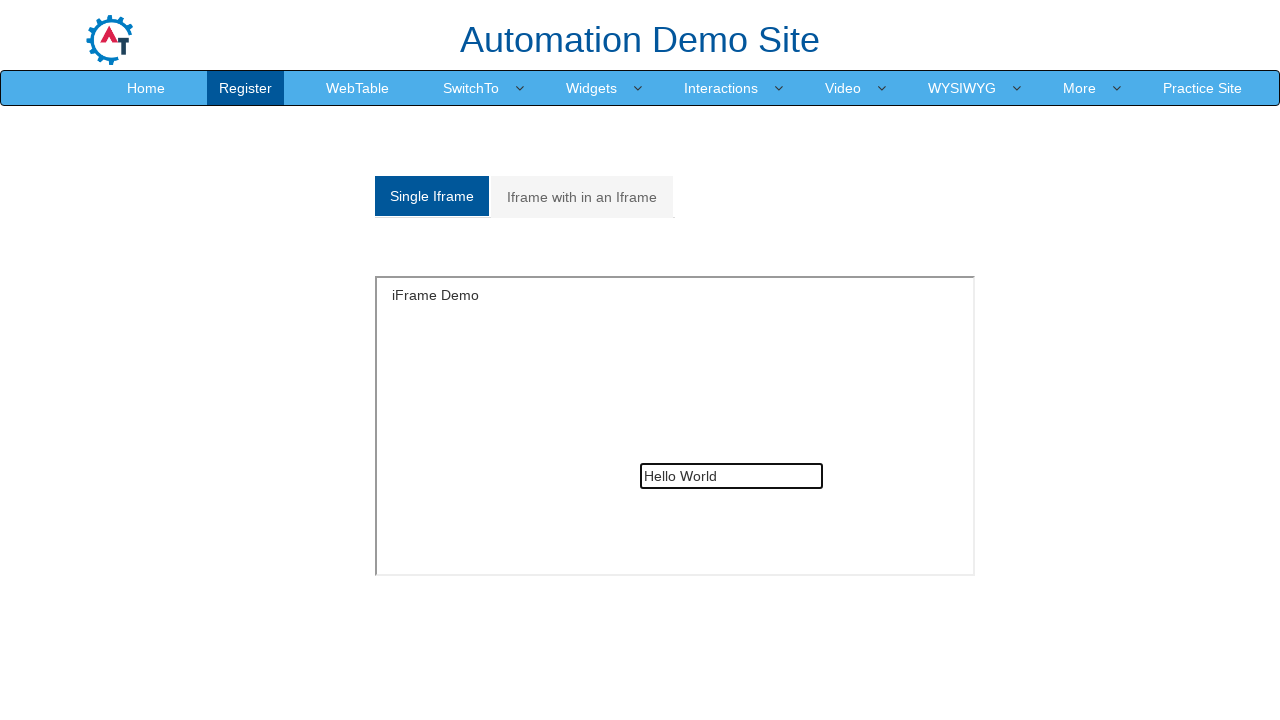

Clicked on Multiple frames tab at (582, 197) on li>a[href='#Multiple']
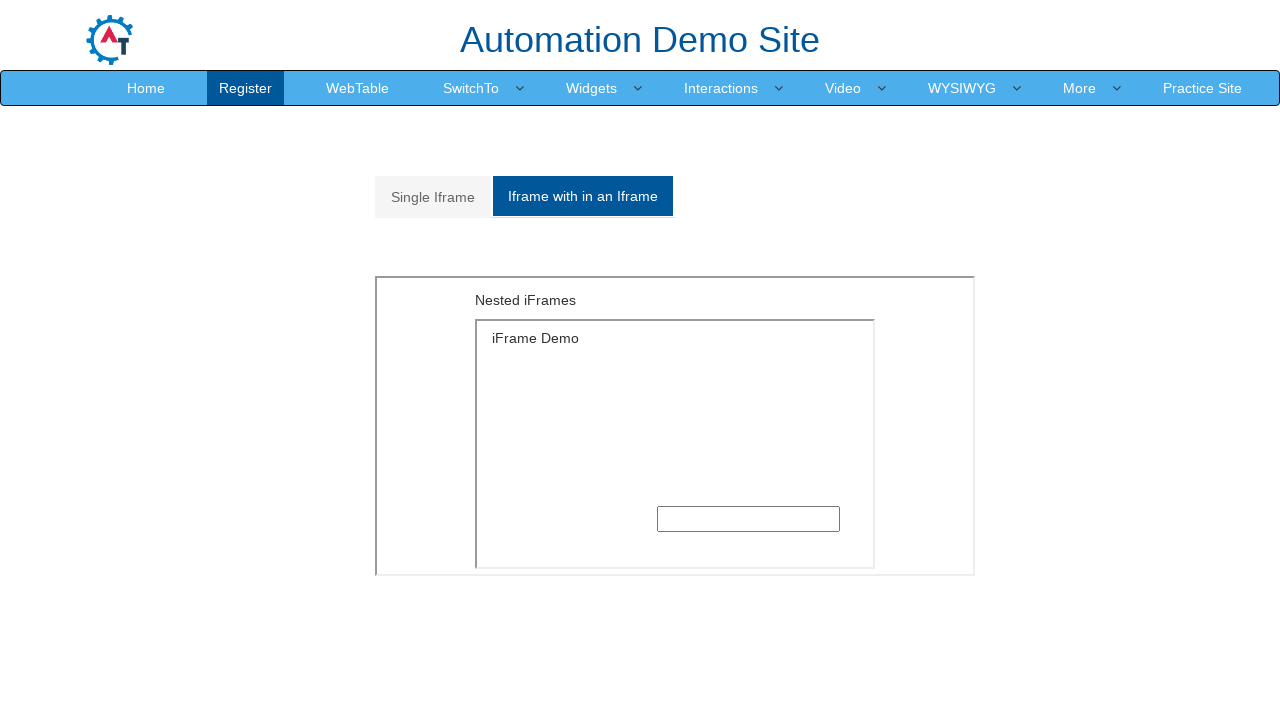

Located outer frame with src 'MultipleFrames.html'
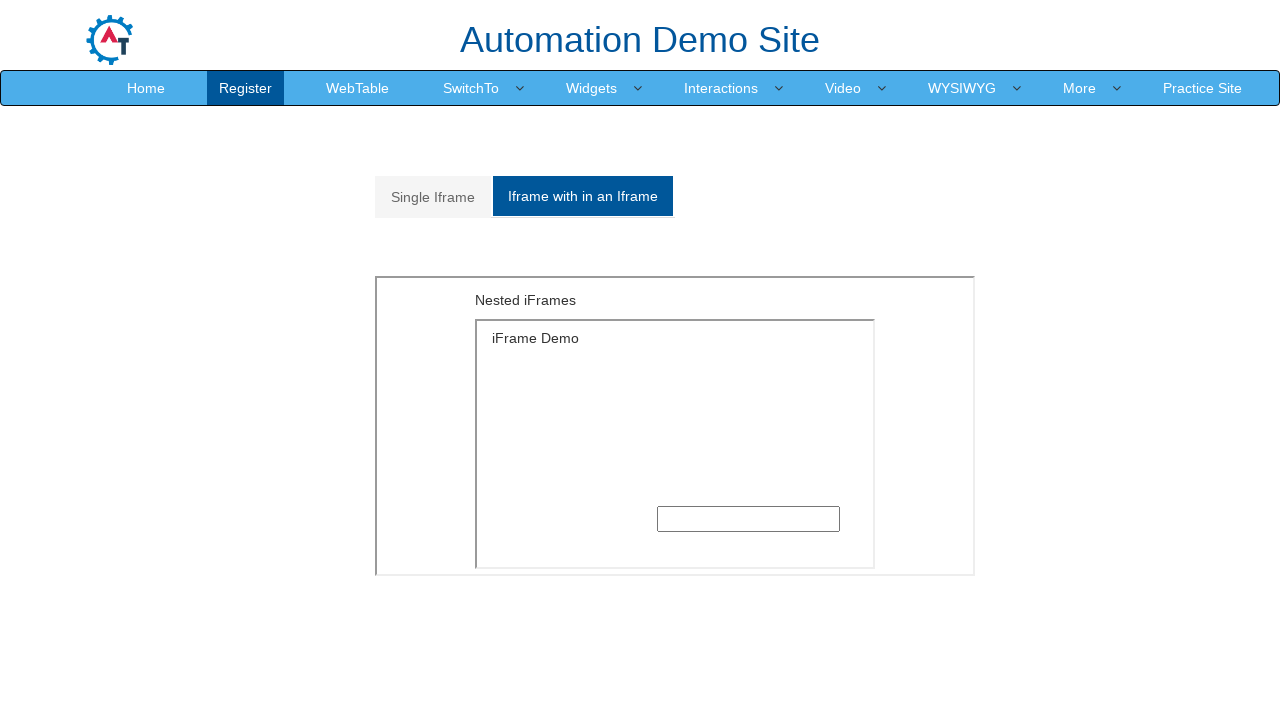

Located inner frame nested within outer frame with src 'SingleFrame.html'
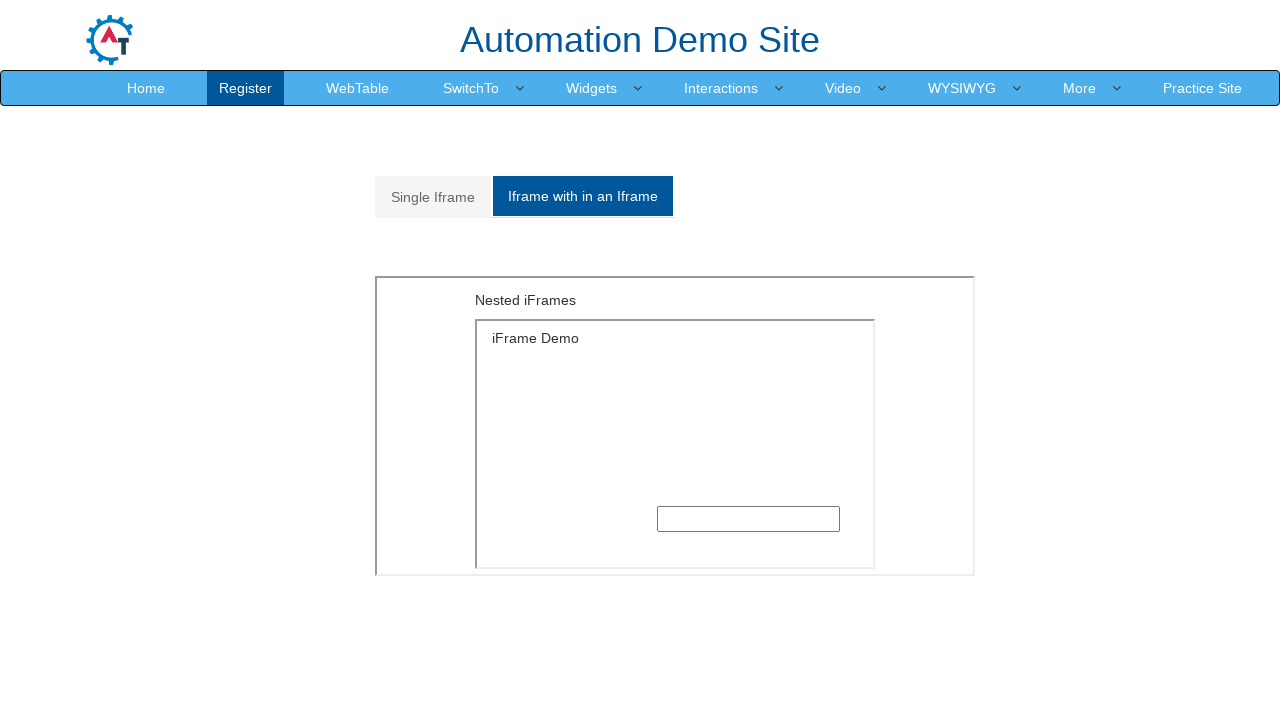

Filled text input field in nested frame with 'Hi' on iframe[src='MultipleFrames.html'] >> internal:control=enter-frame >> iframe[src=
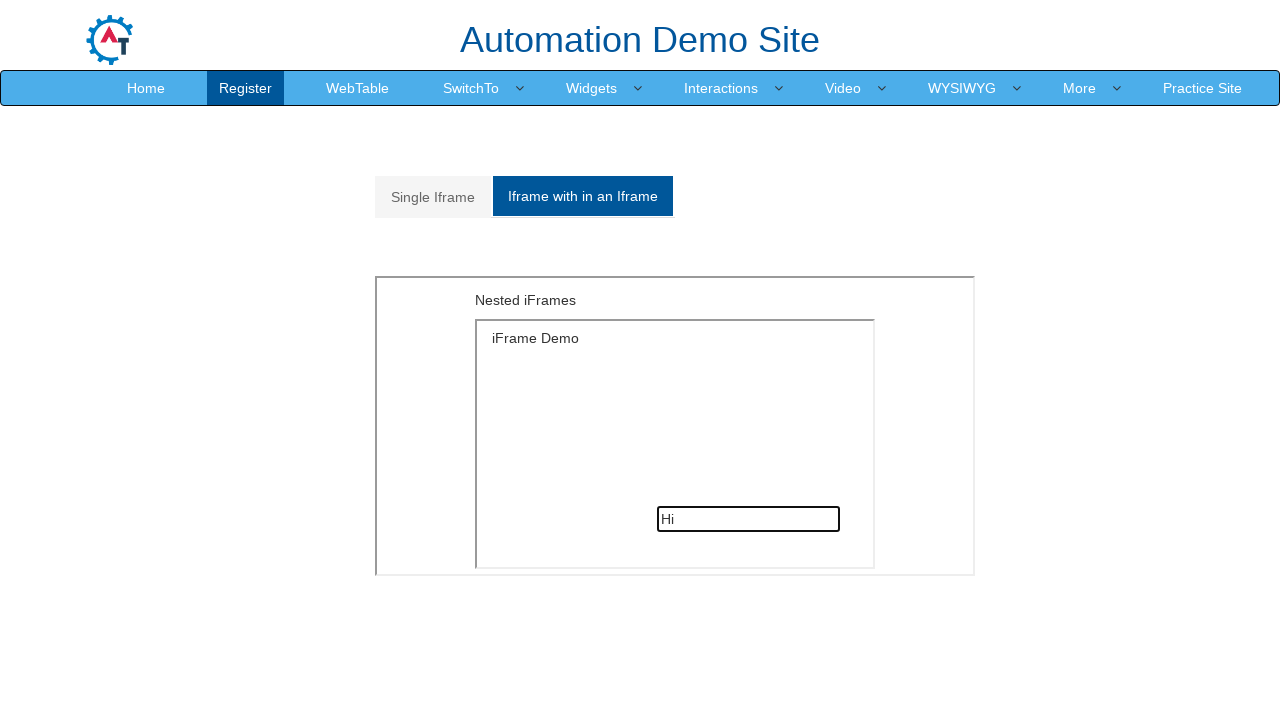

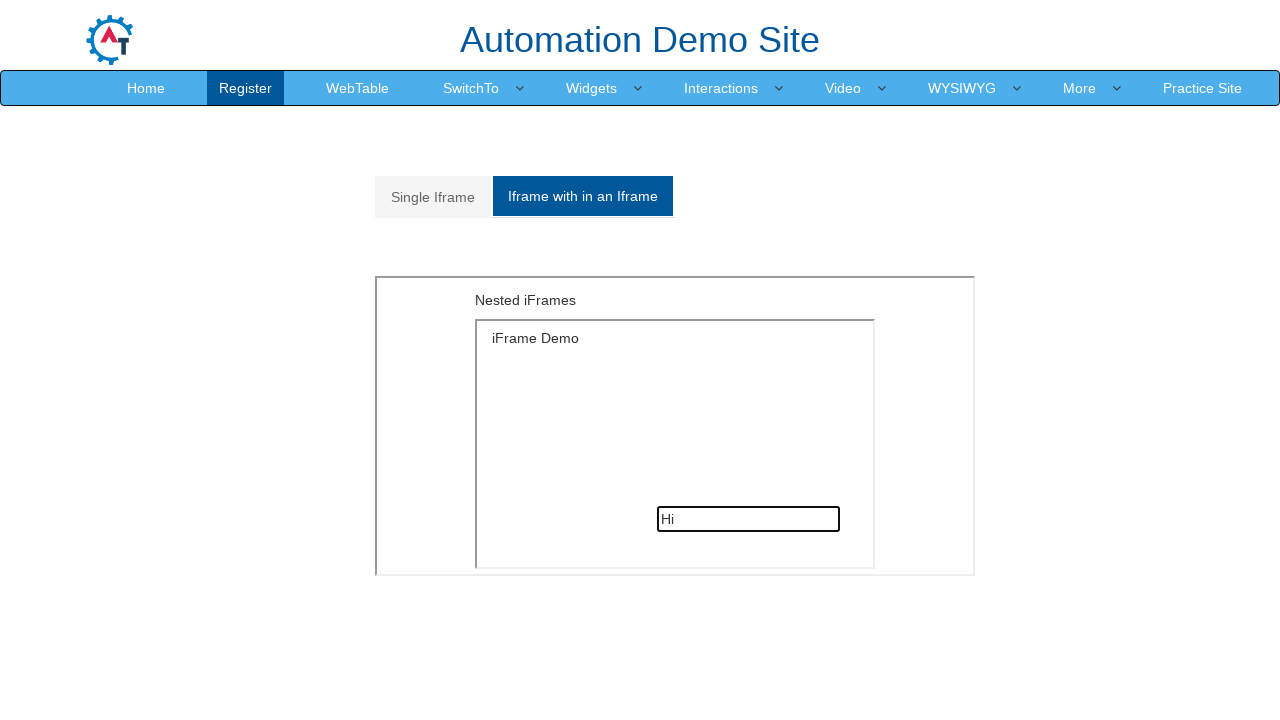